Tests login attempts with three different username/password combinations to verify various login scenarios

Starting URL: https://www.saucedemo.com/

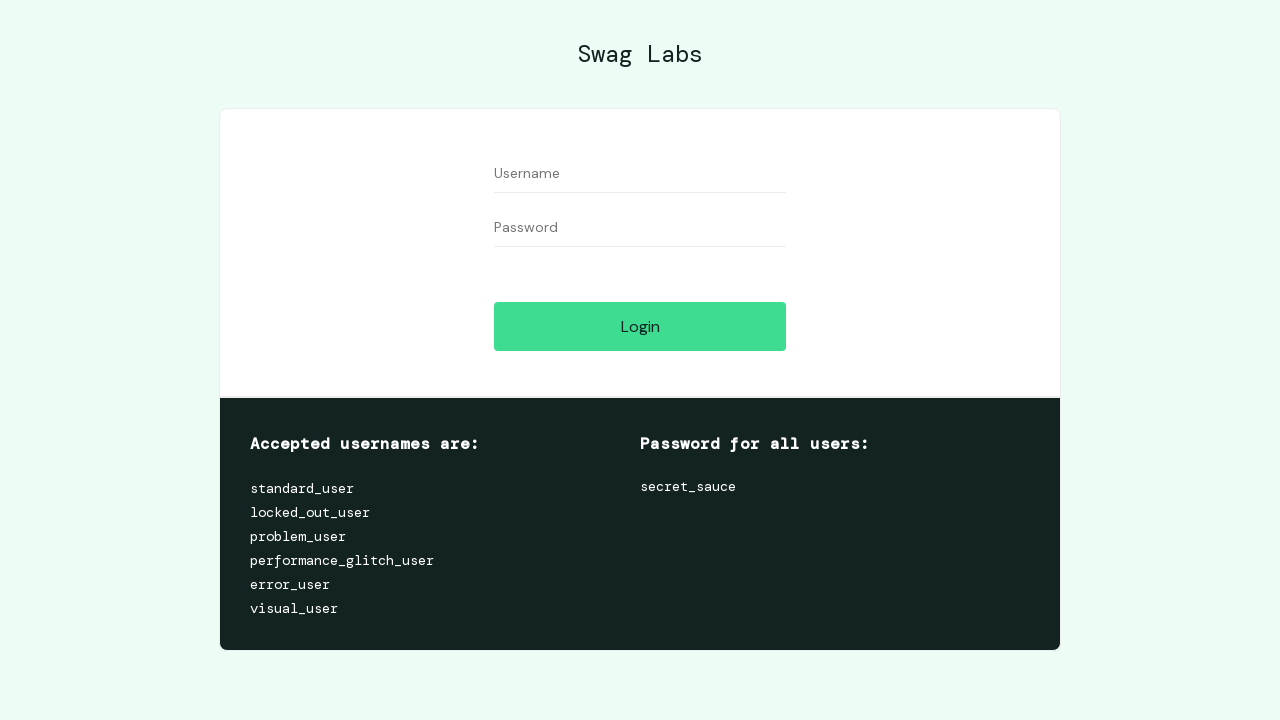

Filled username field with '1' on #user-name
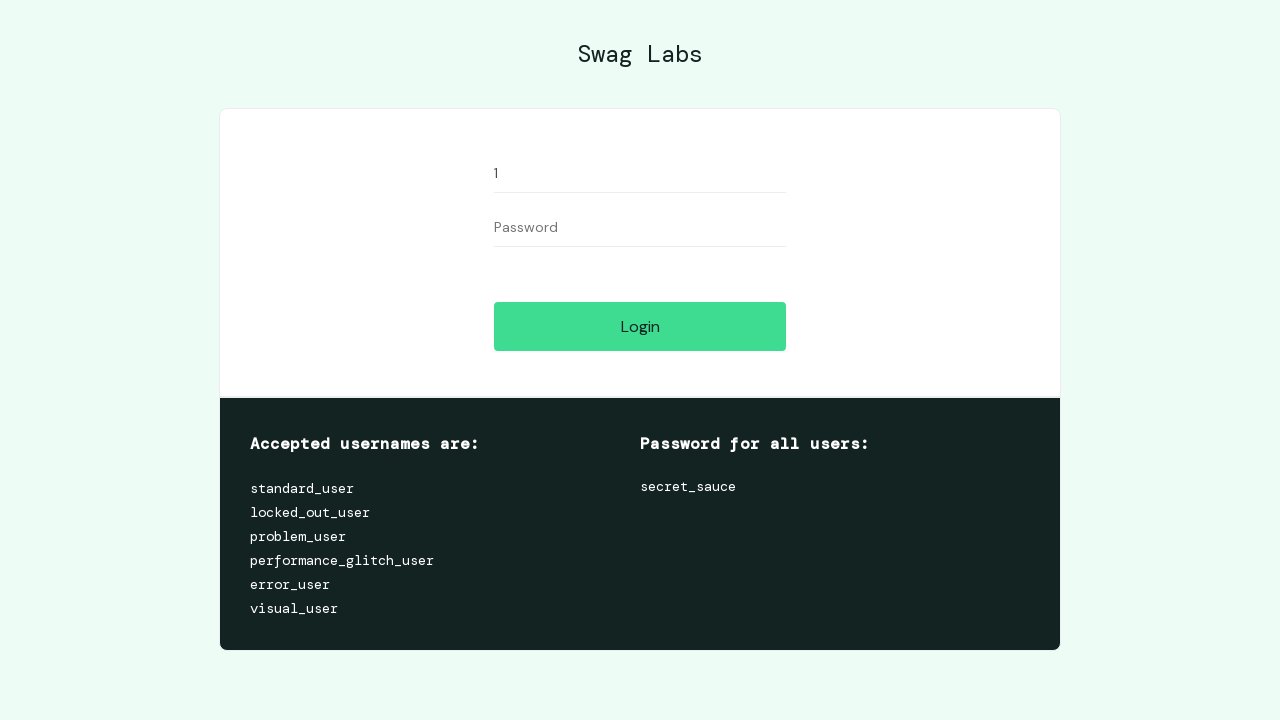

Filled password field with '1' on #password
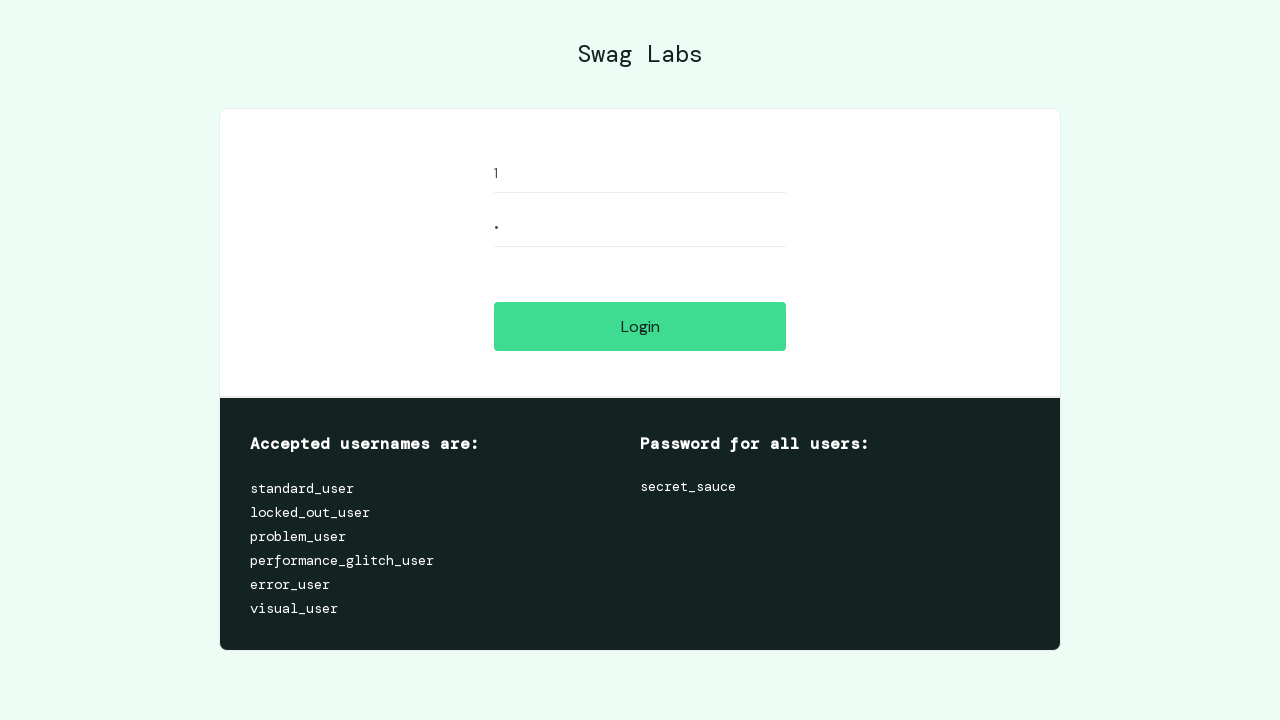

Clicked login button with invalid credentials (1, 1) at (640, 326) on #login-button
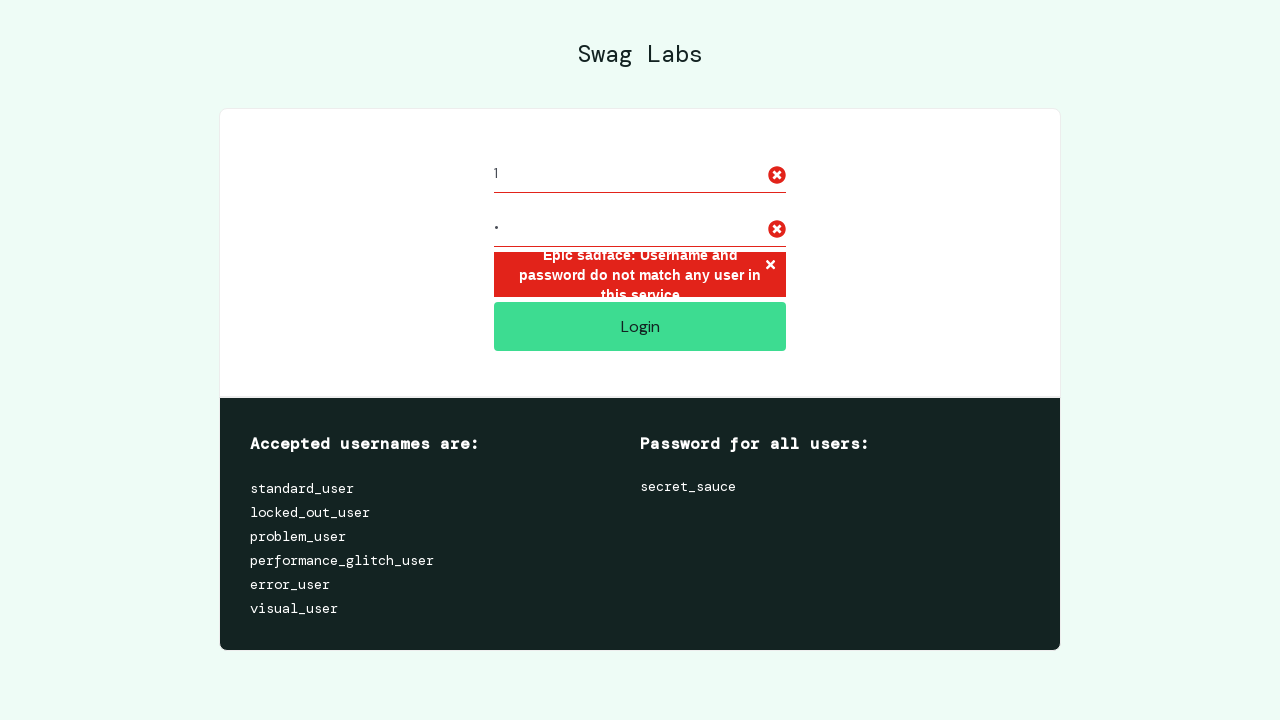

Filled username field with 'standard_user' on #user-name
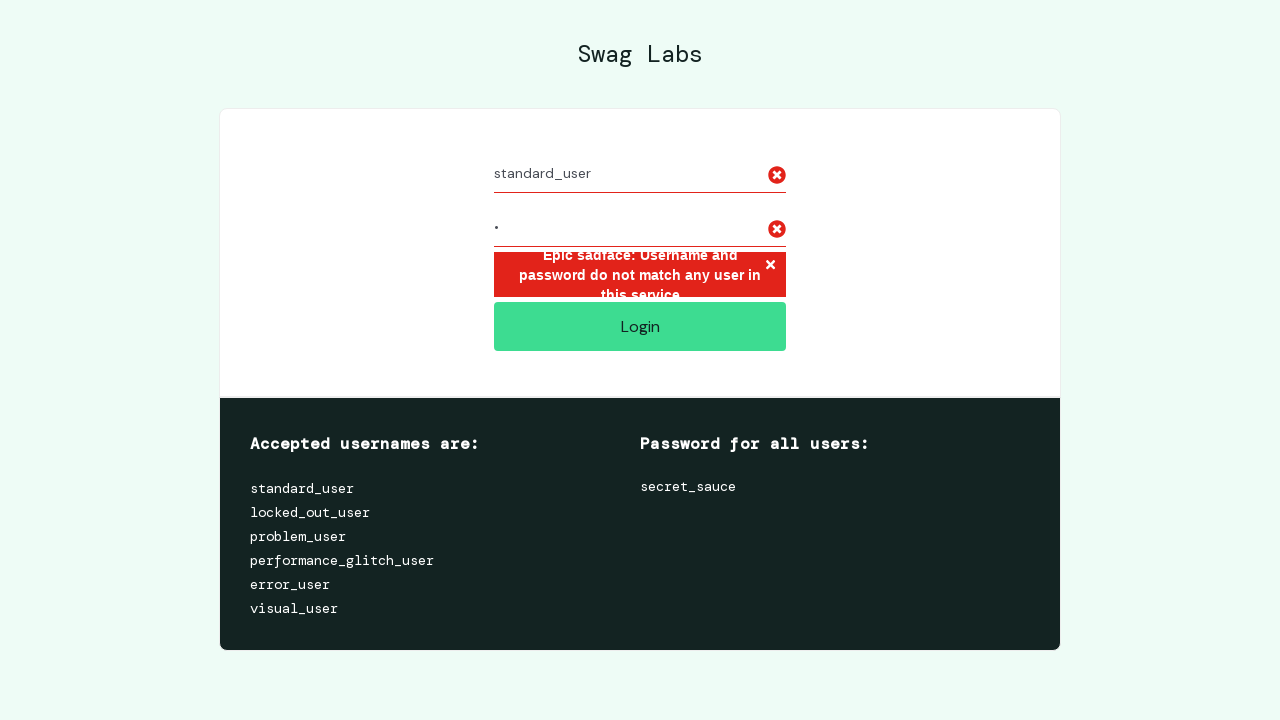

Cleared password field (empty password) on #password
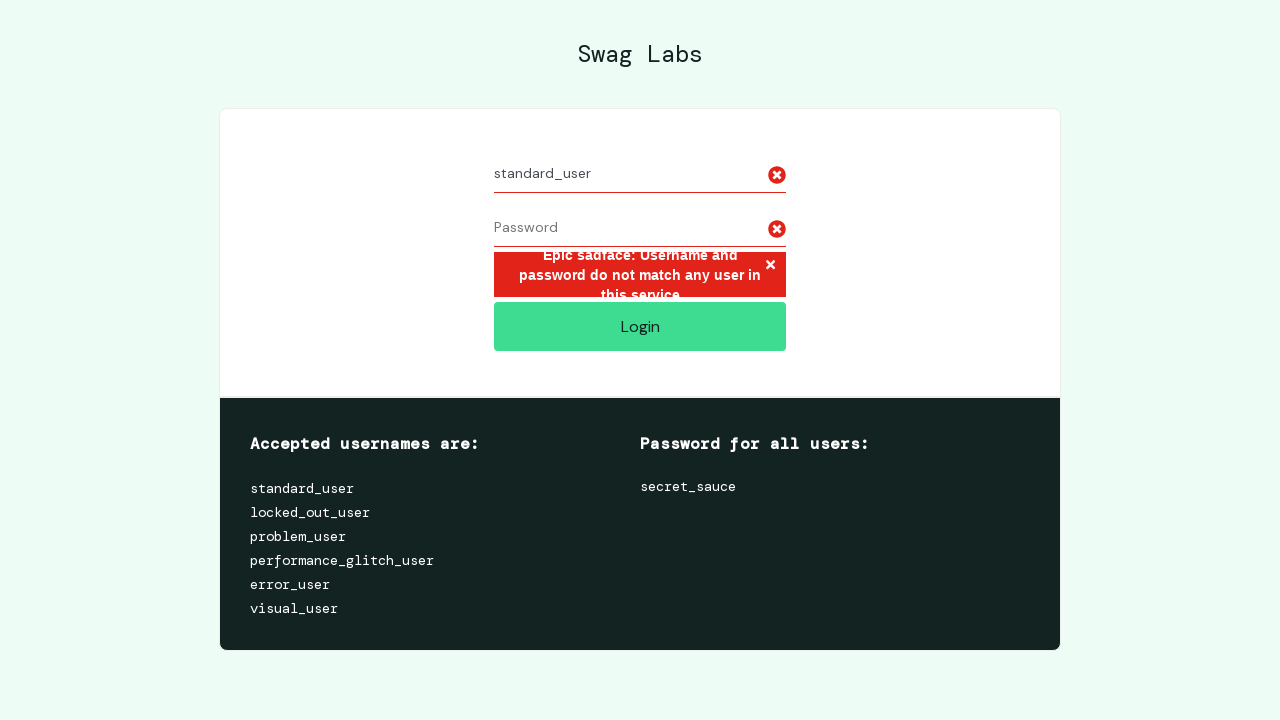

Clicked login button with username but empty password at (640, 326) on #login-button
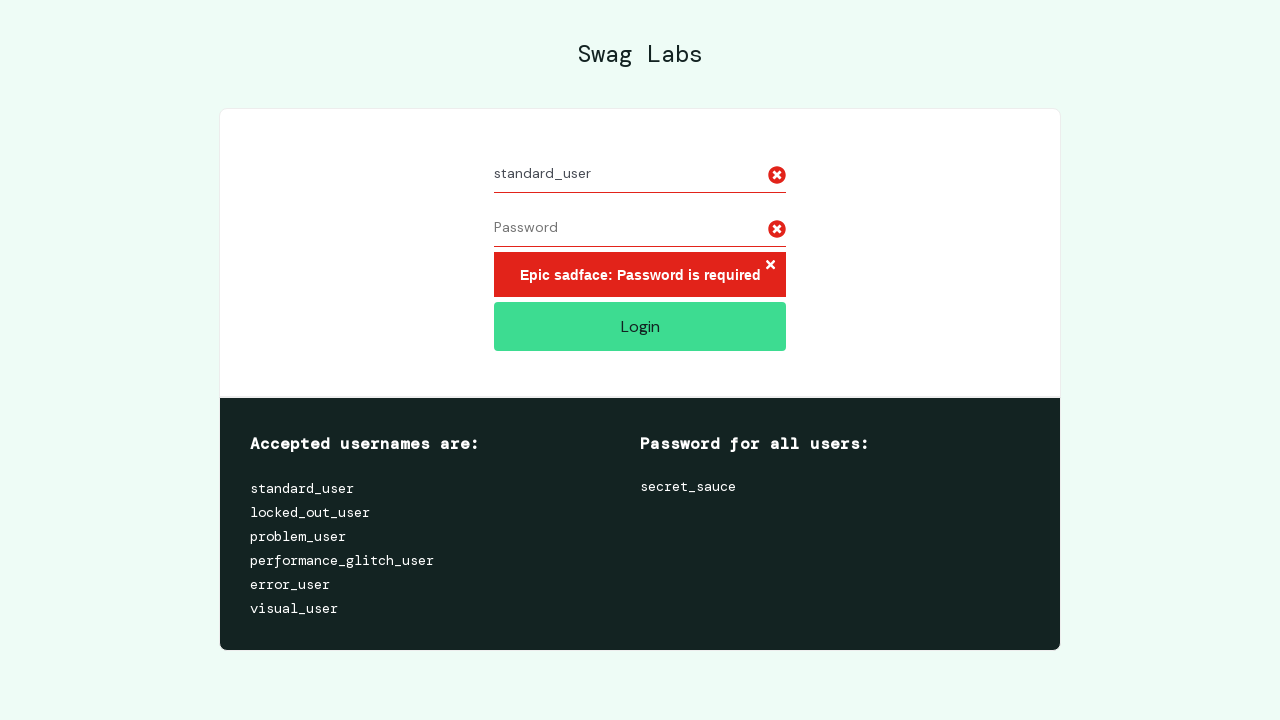

Filled username field with 'standard_user' on #user-name
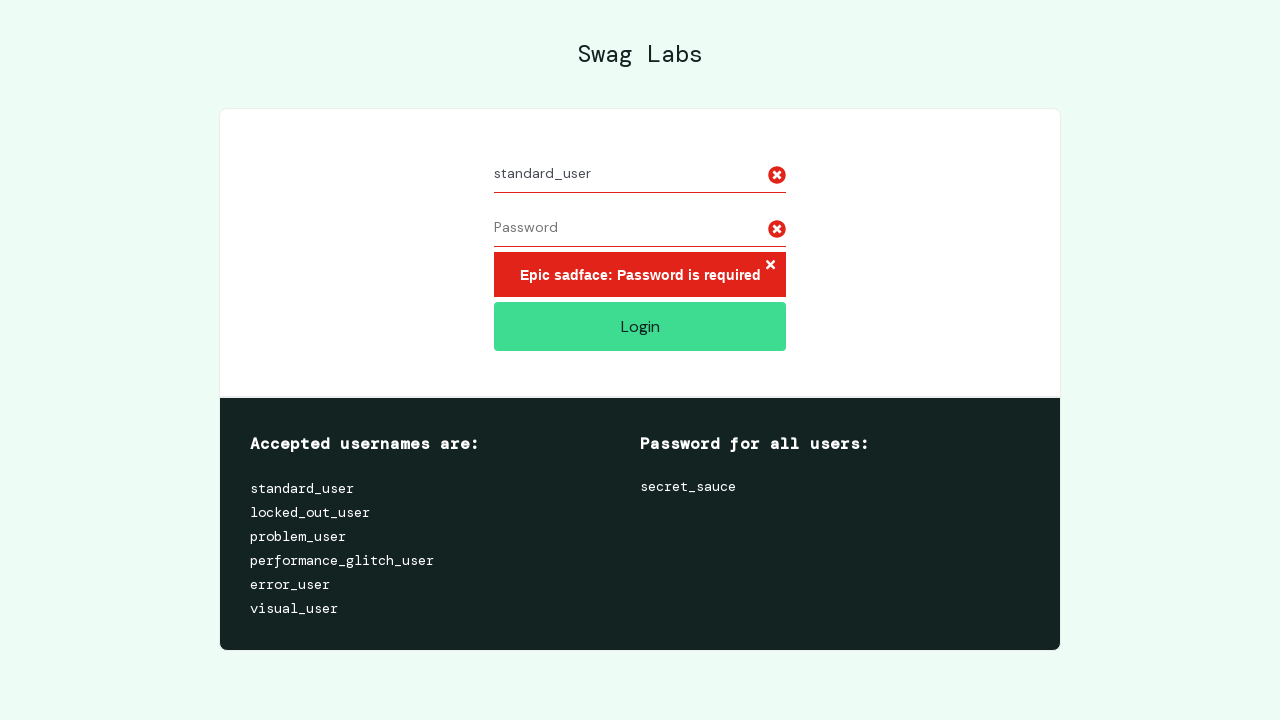

Filled password field with 'secret_sauce' on #password
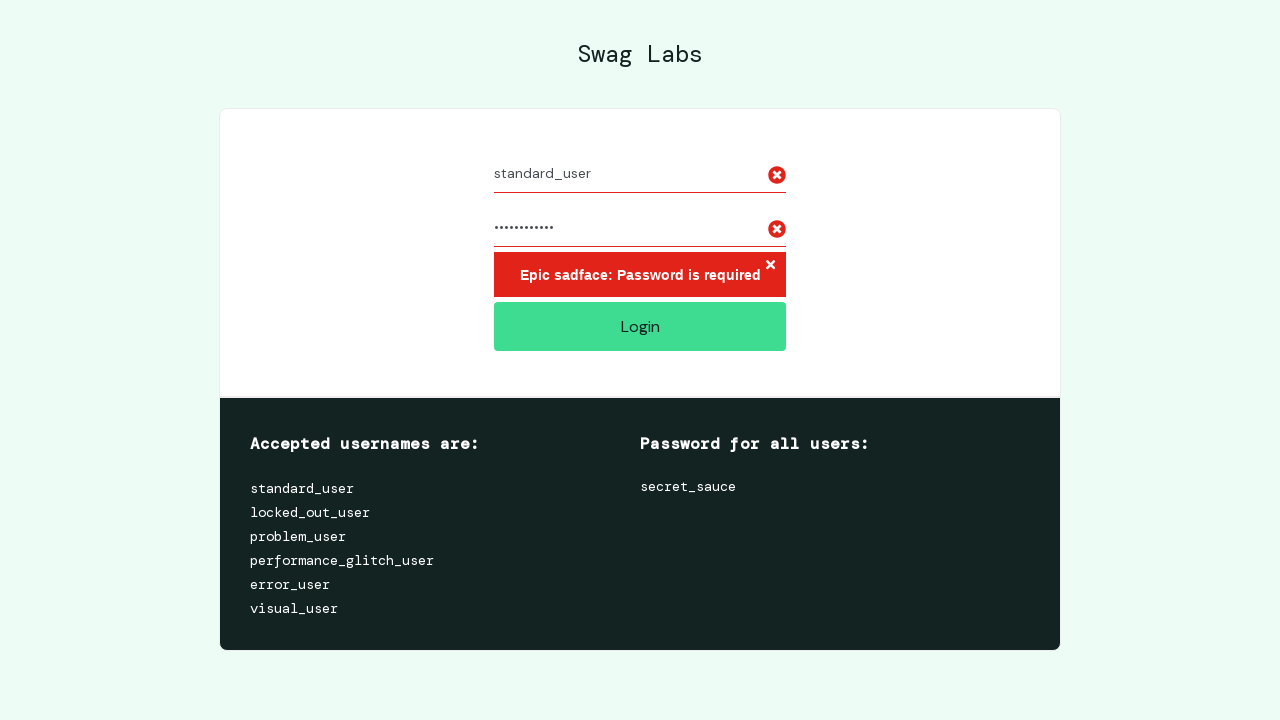

Clicked login button with valid credentials (standard_user, secret_sauce) at (640, 326) on #login-button
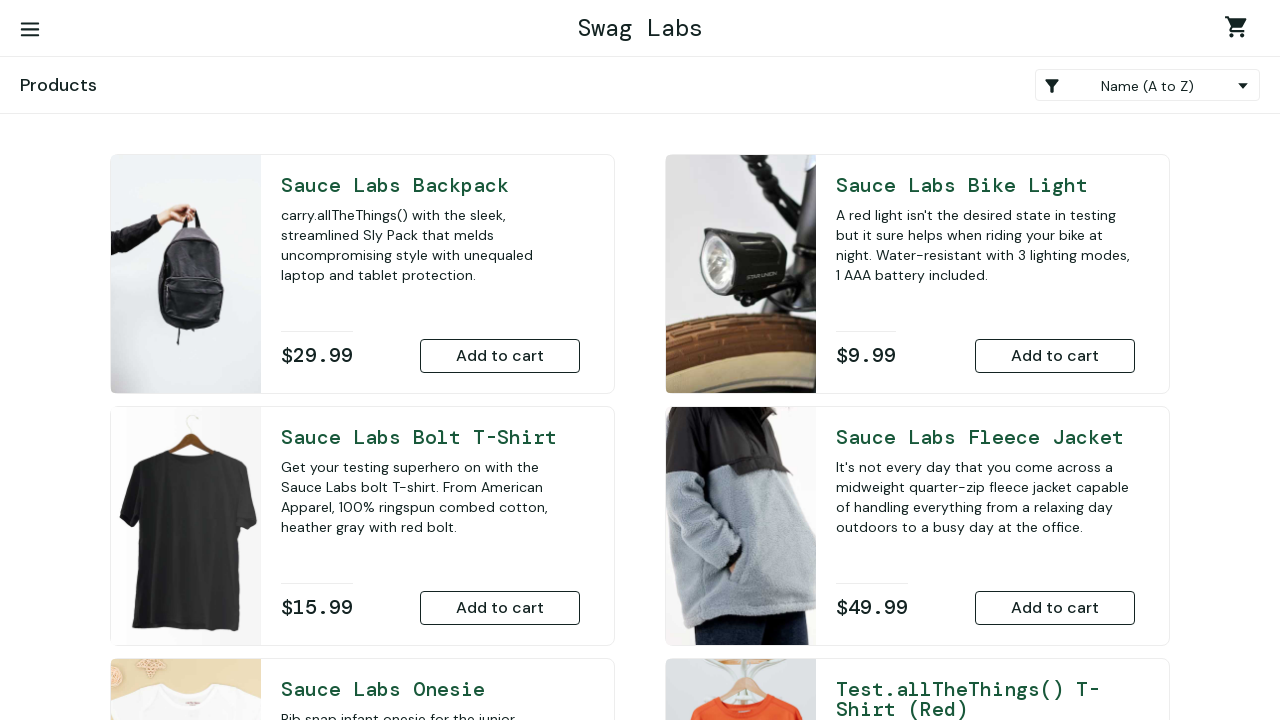

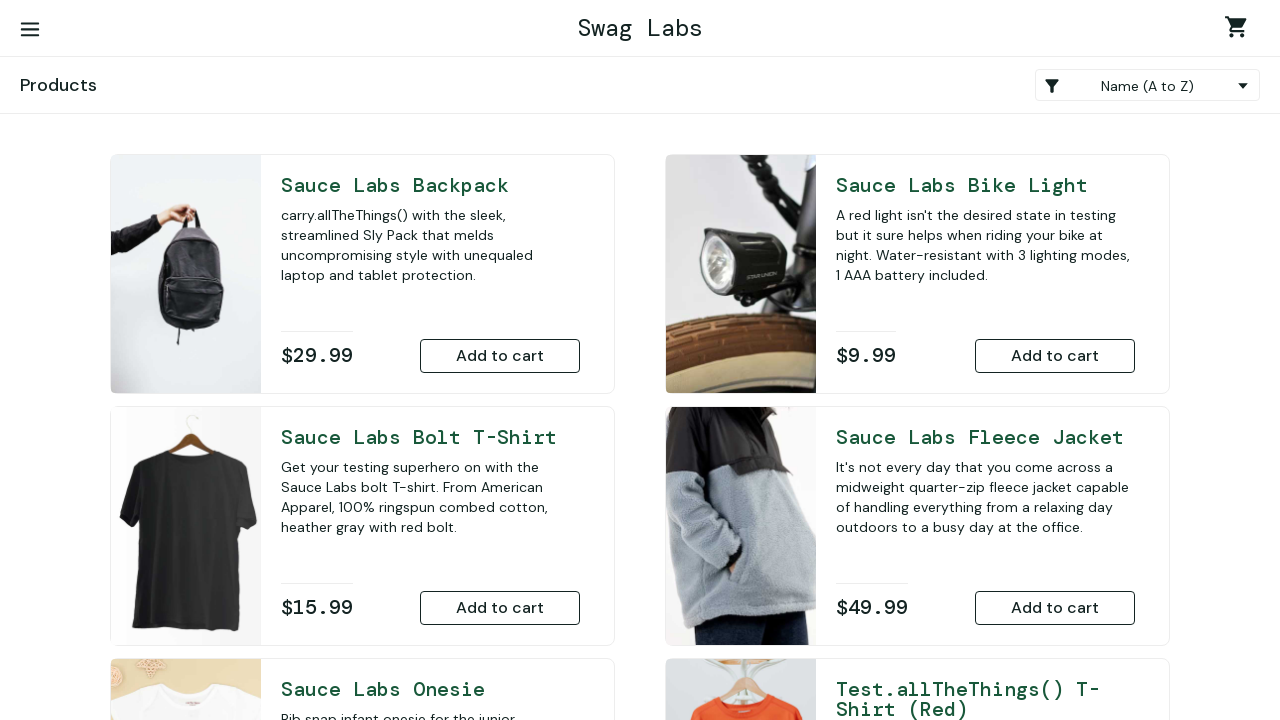